Navigates to a StackBlitz Angular project, runs it, and verifies the submit button state

Starting URL: https://angular-reactive-forms-zvzqvd.stackblitz.io/

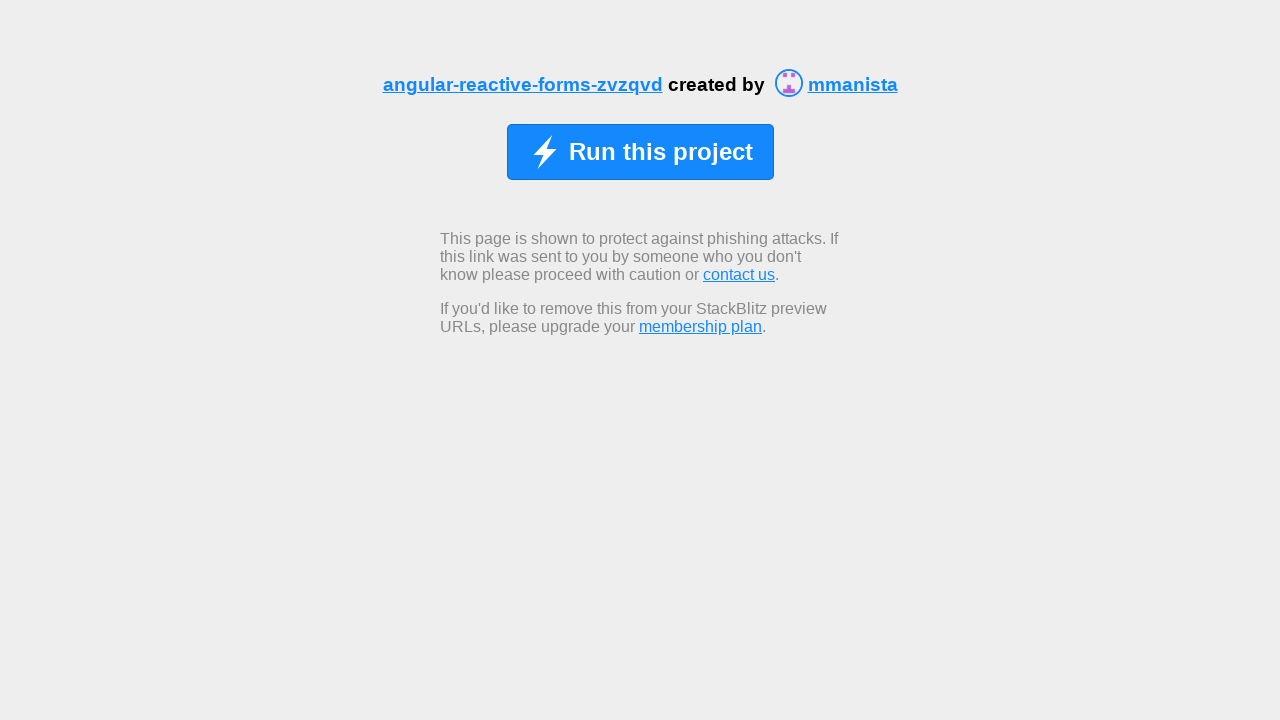

Clicked 'Run this project' button at (660, 152) on xpath=//span[normalize-space()='Run this project']
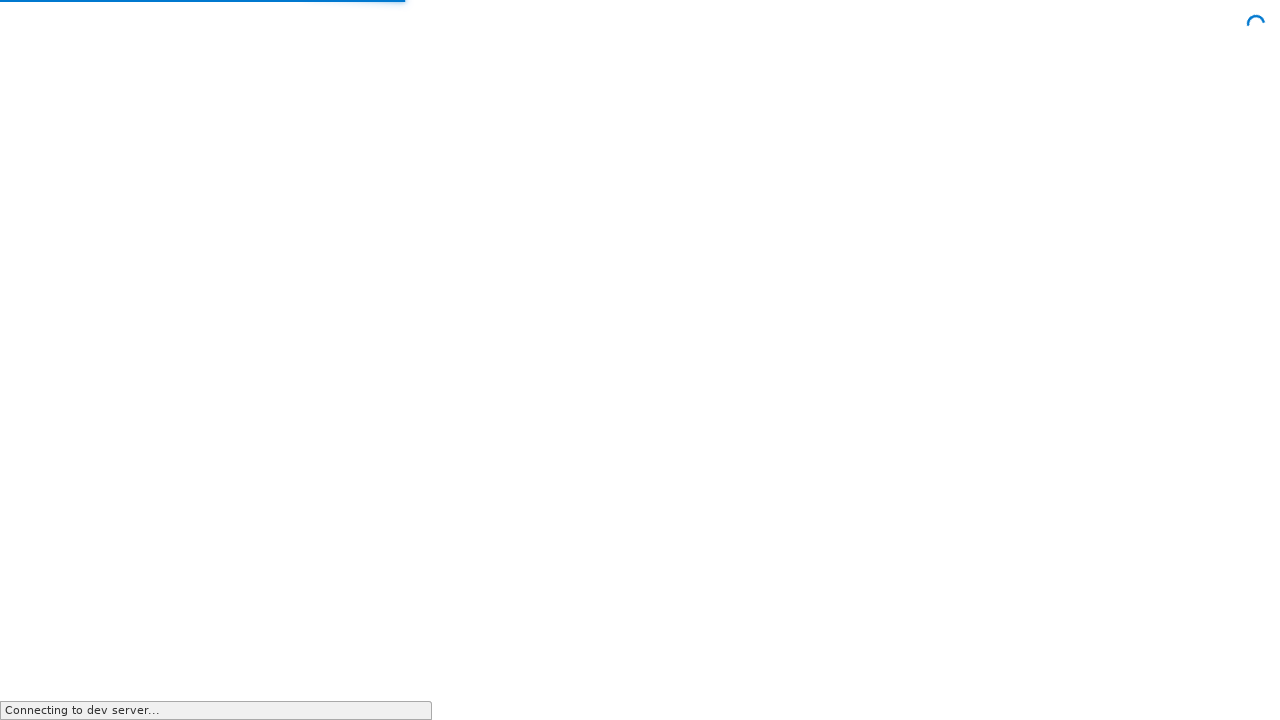

Submit button appeared after project loaded
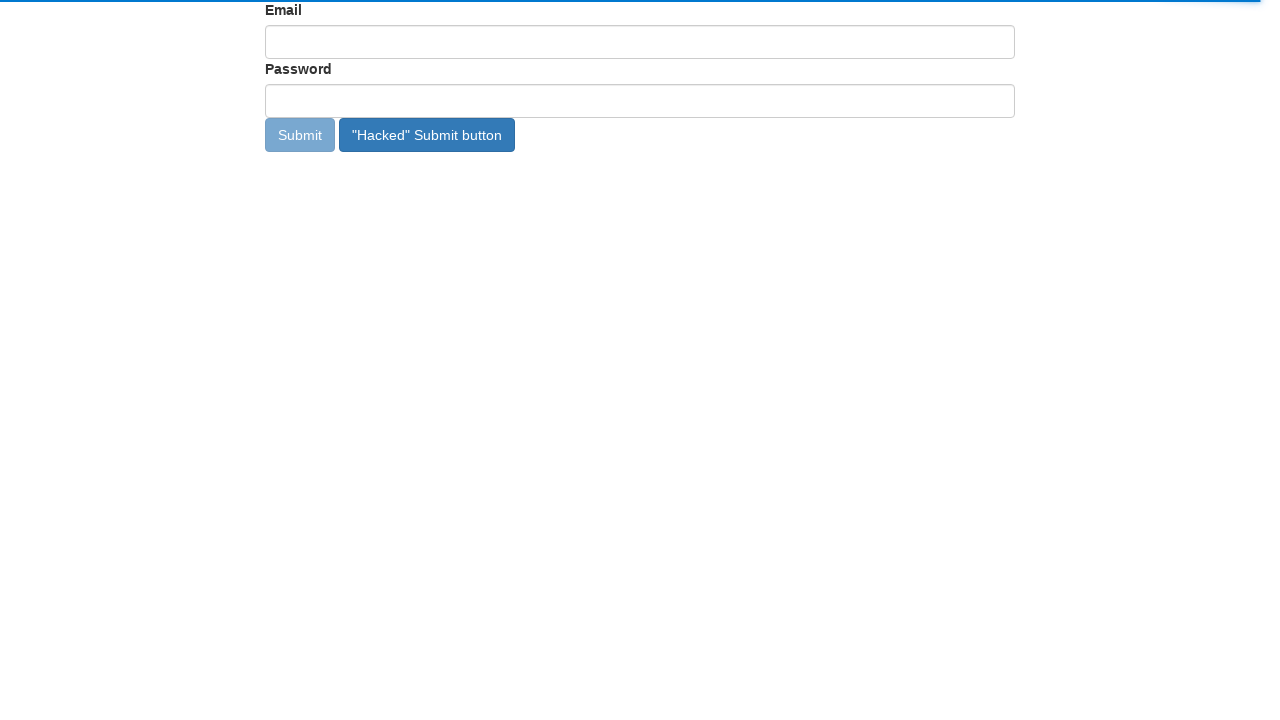

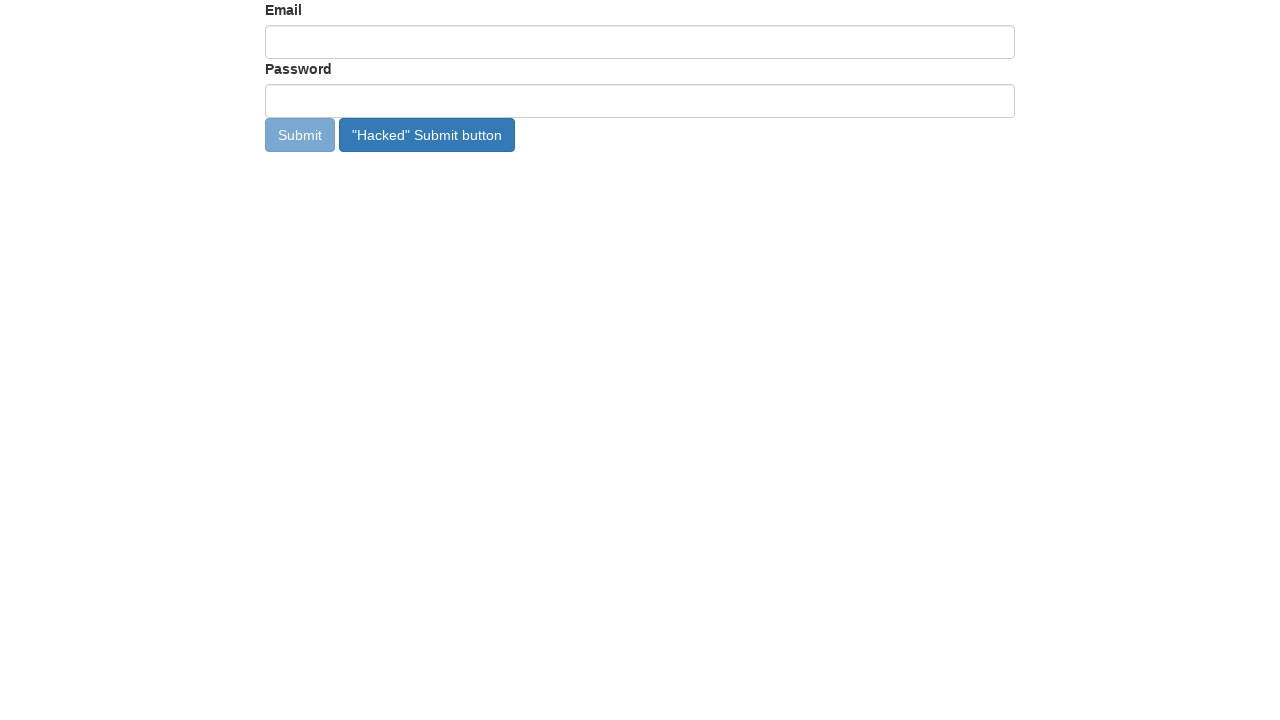